Waits for a button to become visible after a delay on the dynamic properties page

Starting URL: https://demoqa.com/dynamic-properties

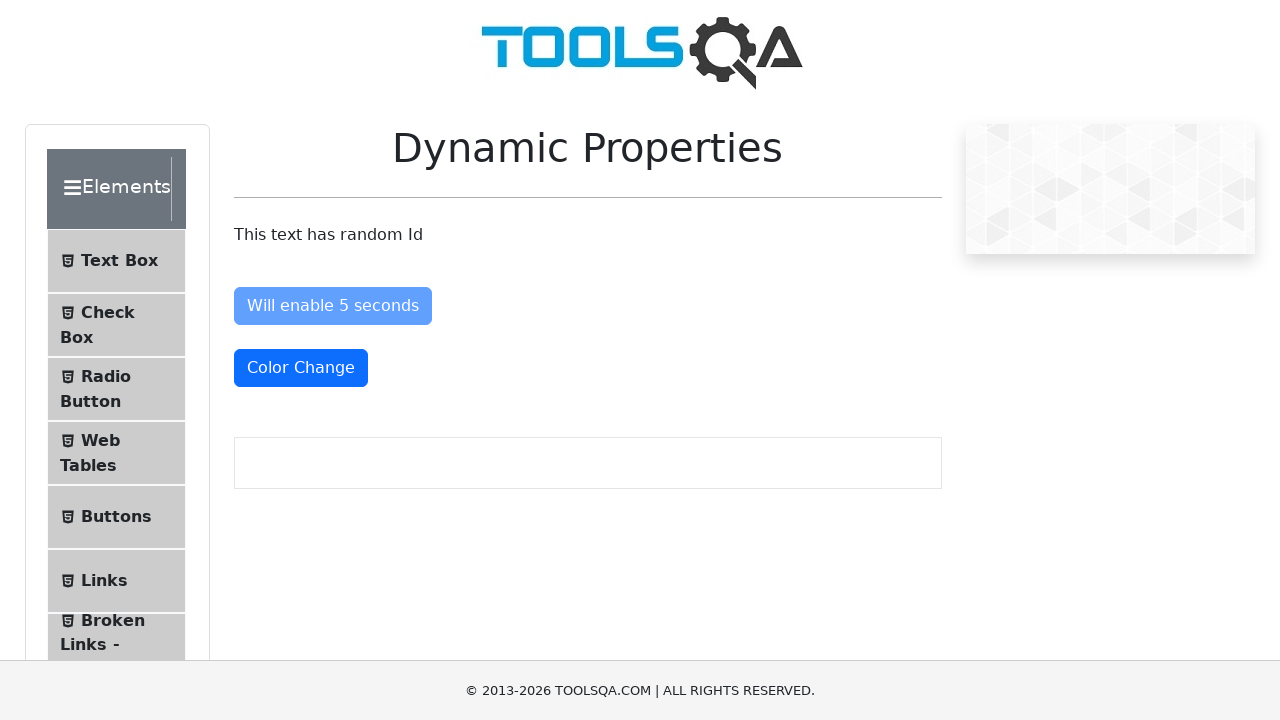

Navigated to dynamic properties page
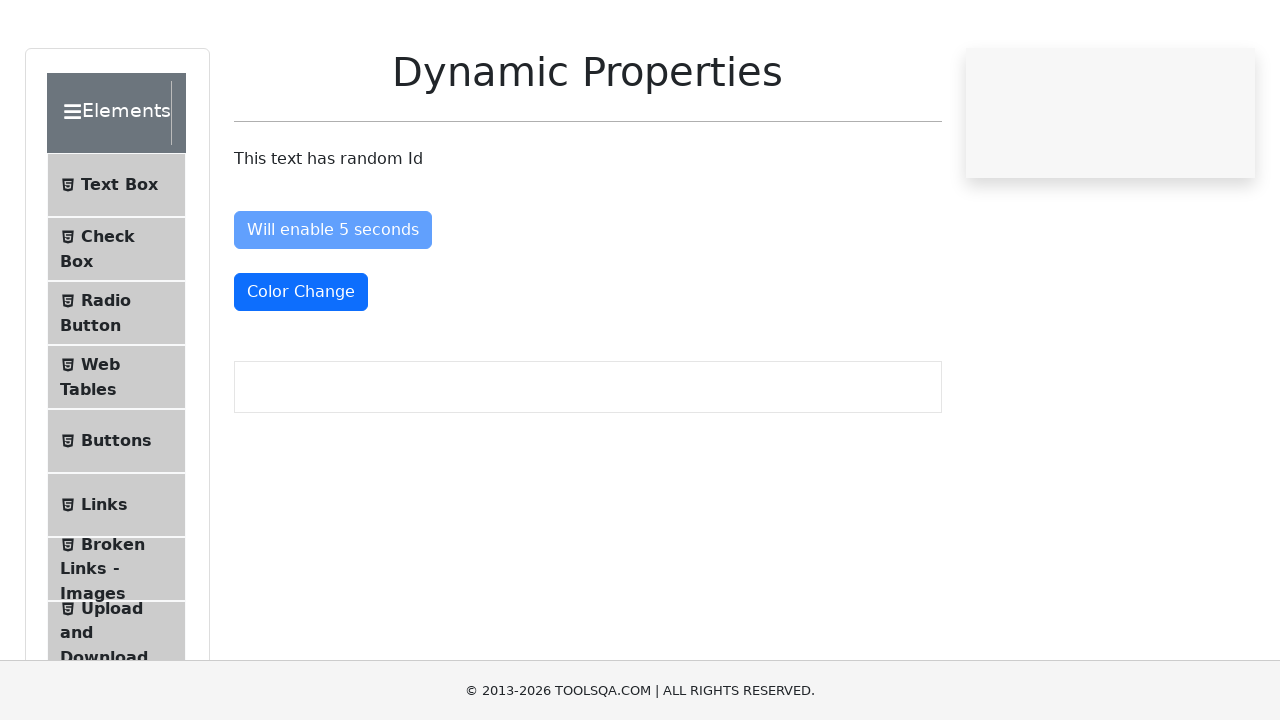

Waited for 'Visible After 5 Seconds' button to become visible
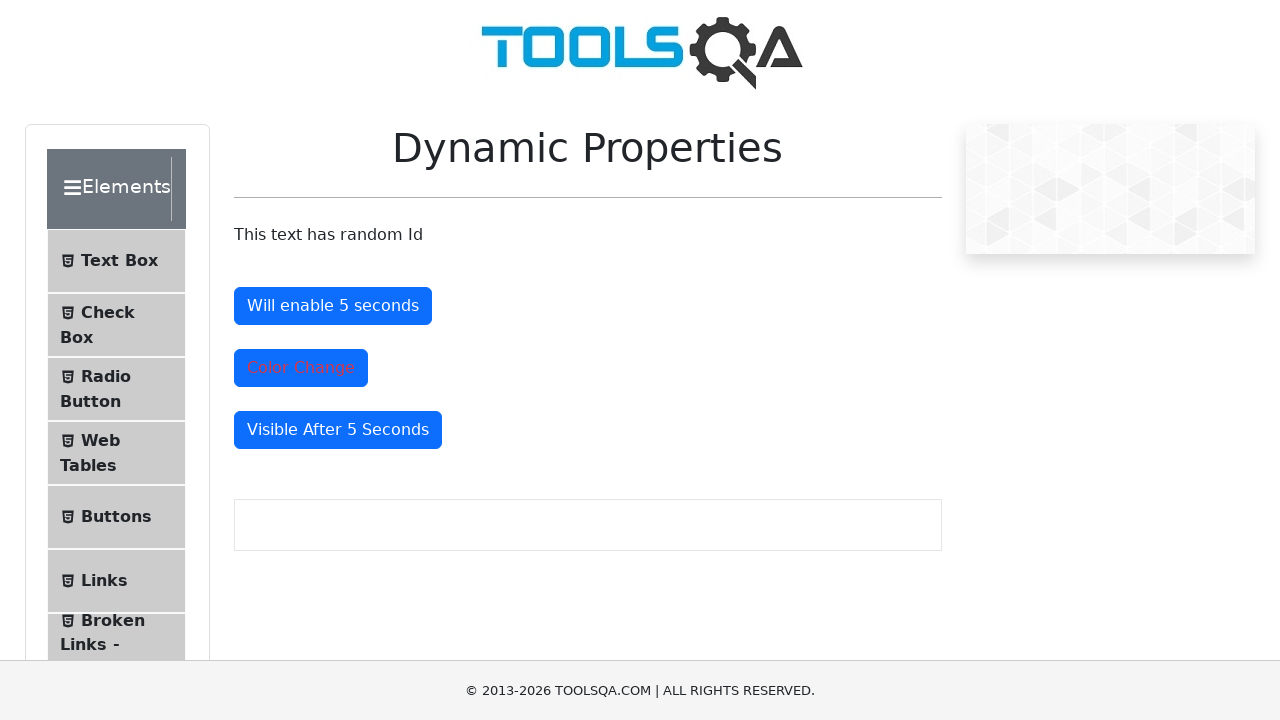

Clicked the 'Visible After 5 Seconds' button at (338, 430) on #visibleAfter
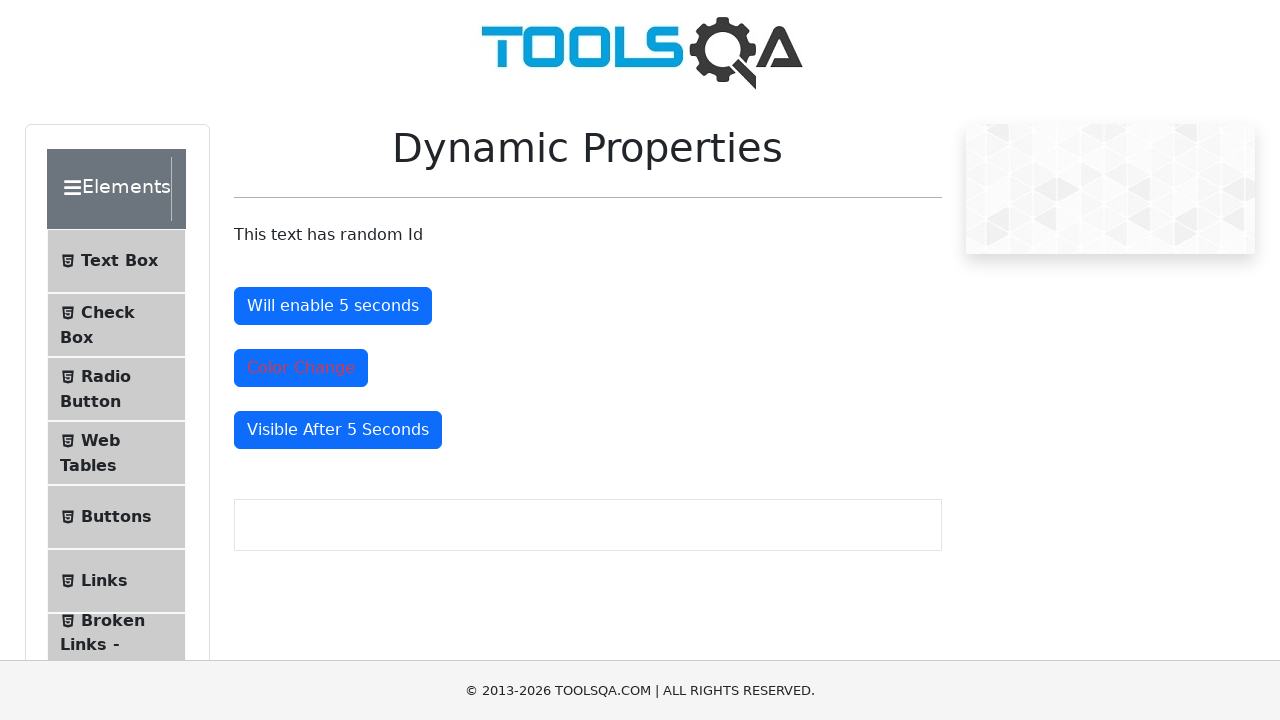

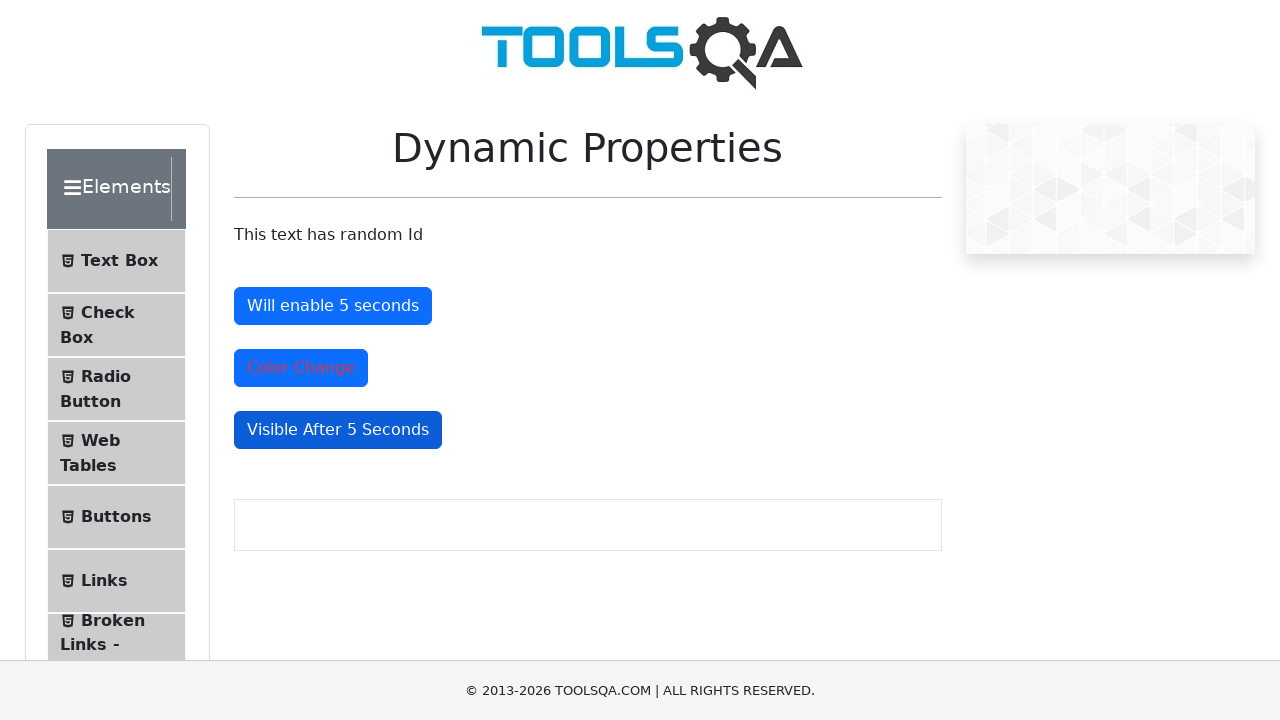